Tests Shadow DOM interaction by adding a new item to an editable list within a web component, verifying it appears, and then removing it.

Starting URL: https://fiddle.luigi-project.io/#/home/wc1

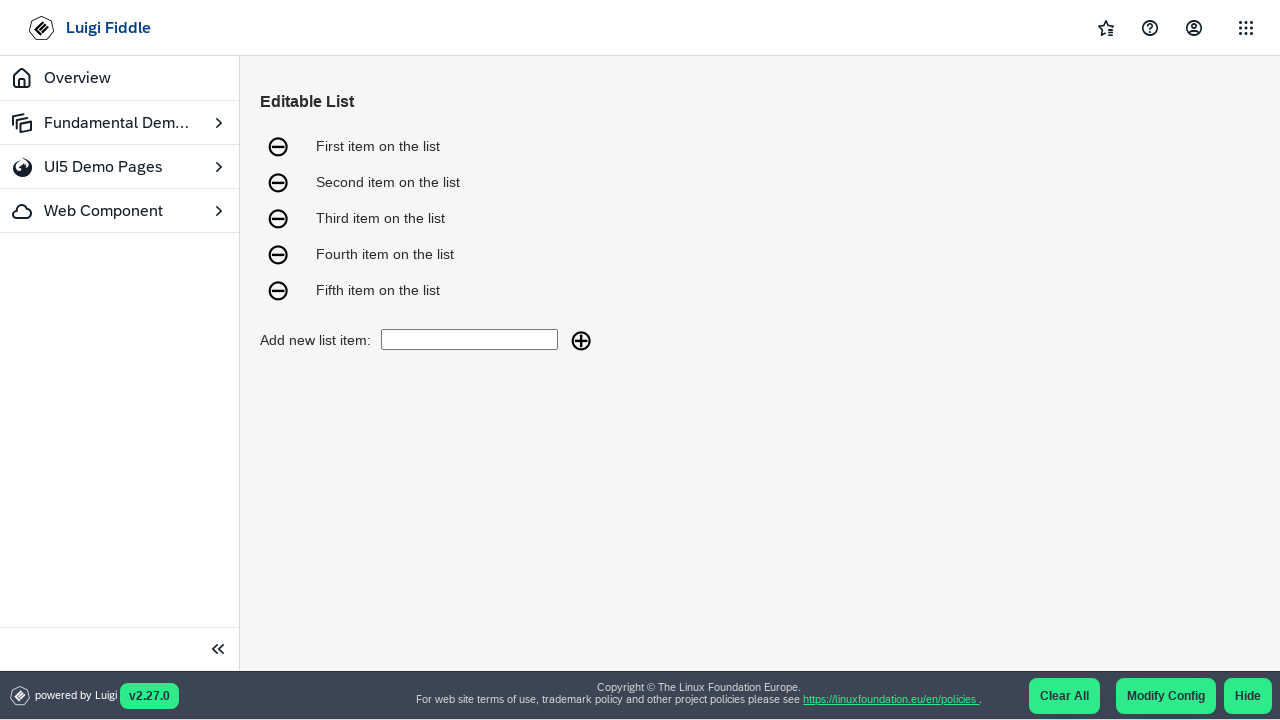

Web component container loaded
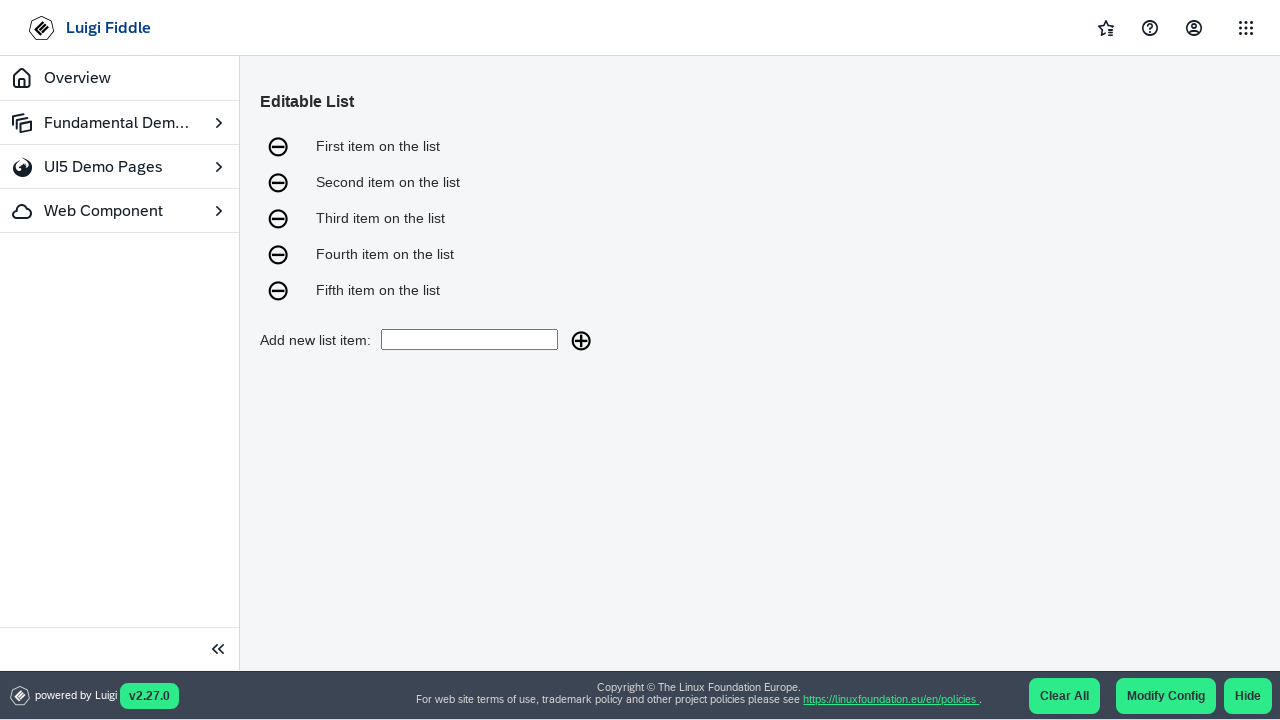

Located shadow host element
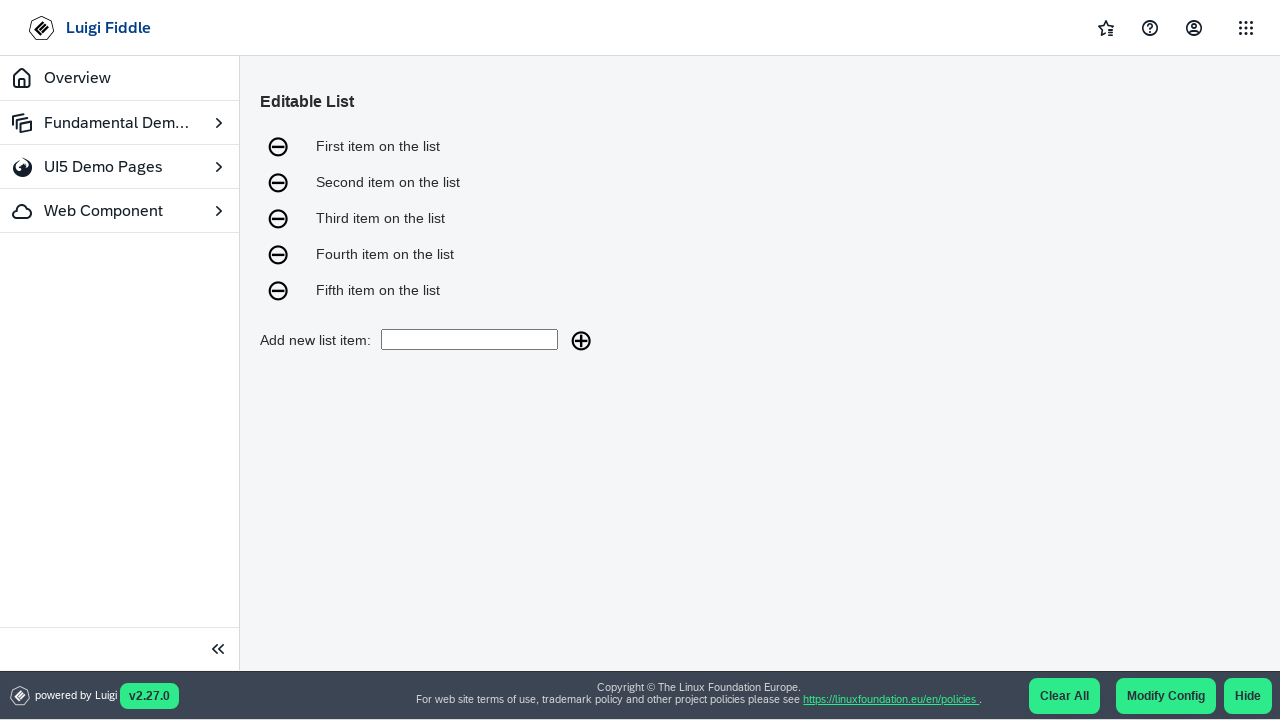

Filled input field with 'Peach here I come!' on div[class*='wcContainer svelte-'] > *:first-child >> input.add-new-list-item-inp
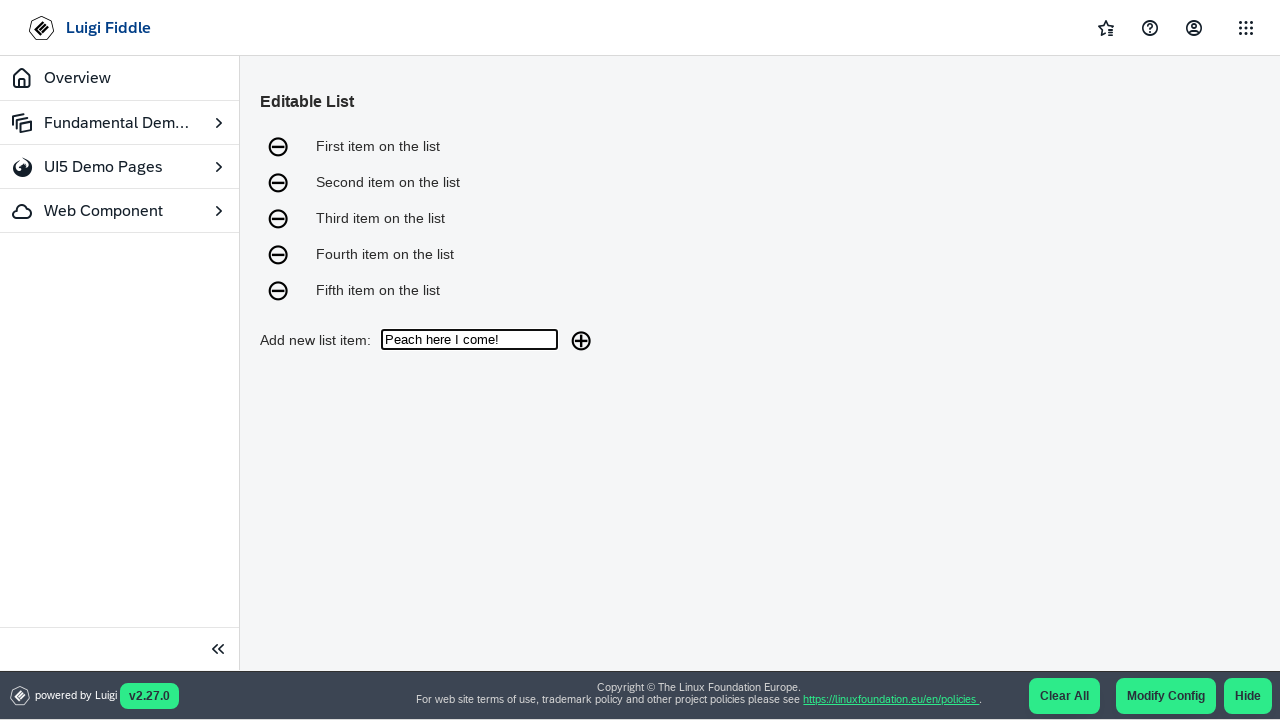

Clicked add button to create new list item at (581, 340) on div[class*='wcContainer svelte-'] > *:first-child >> button.editable-list-add-it
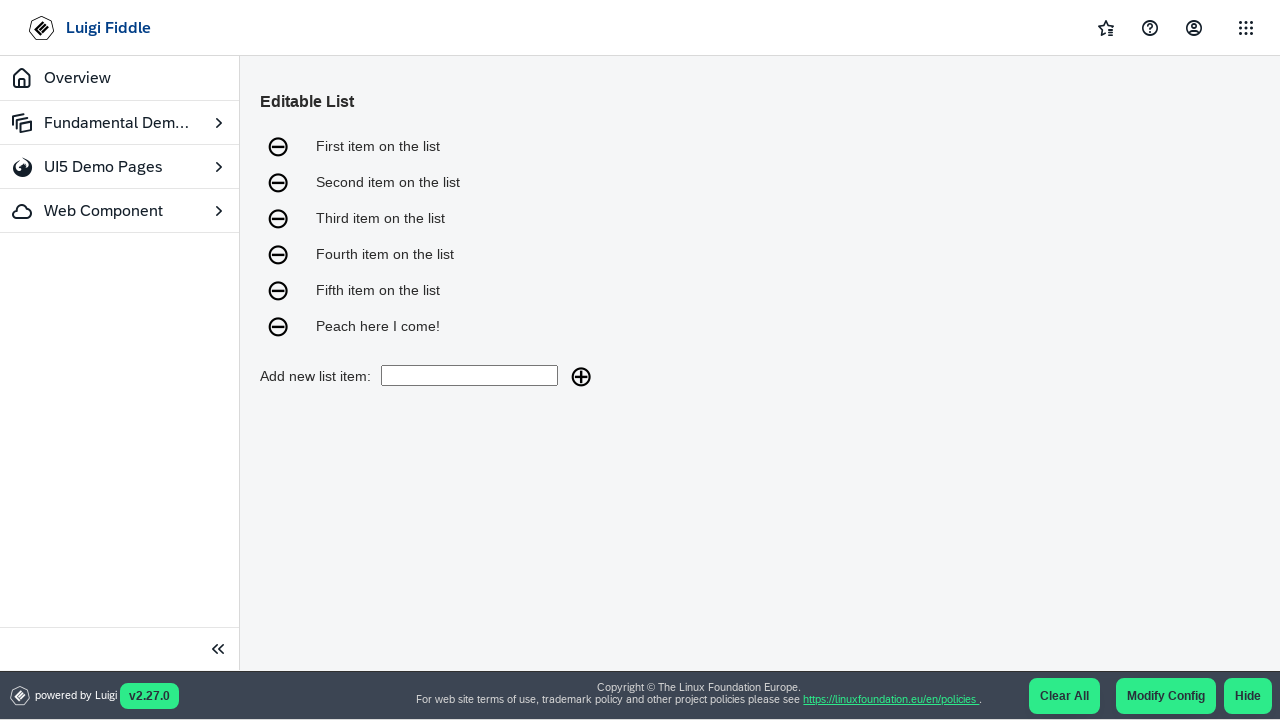

Waited for item to appear in the list
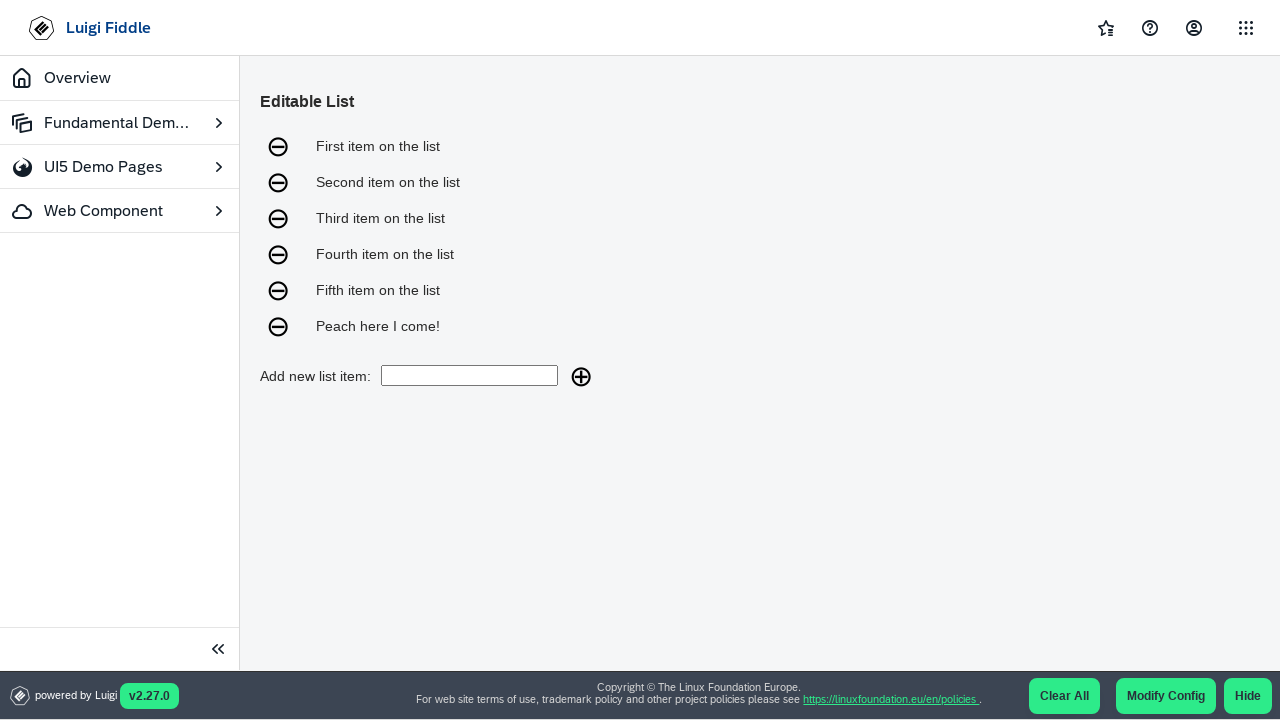

Verified new item 'Peach here I come!' appears on the page
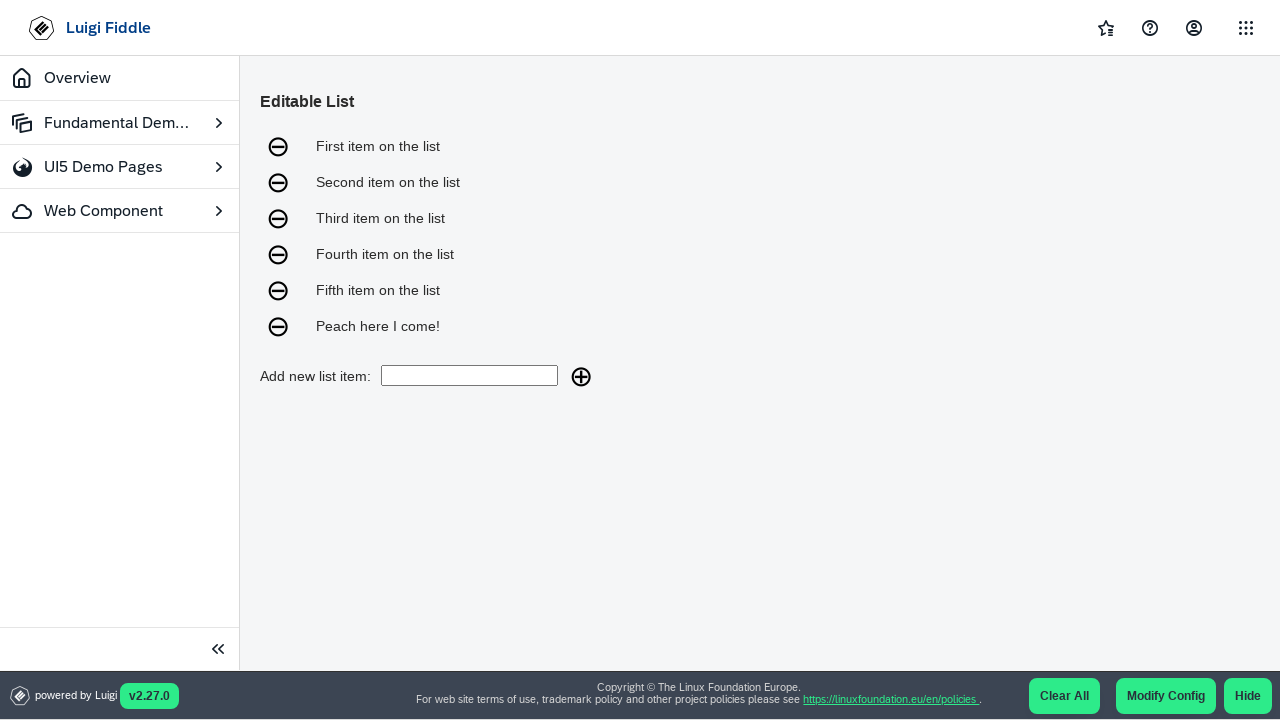

Clicked remove button to delete the last list item at (278, 326) on div[class*='wcContainer svelte-'] > *:first-child >> div > ul > li:last-child > 
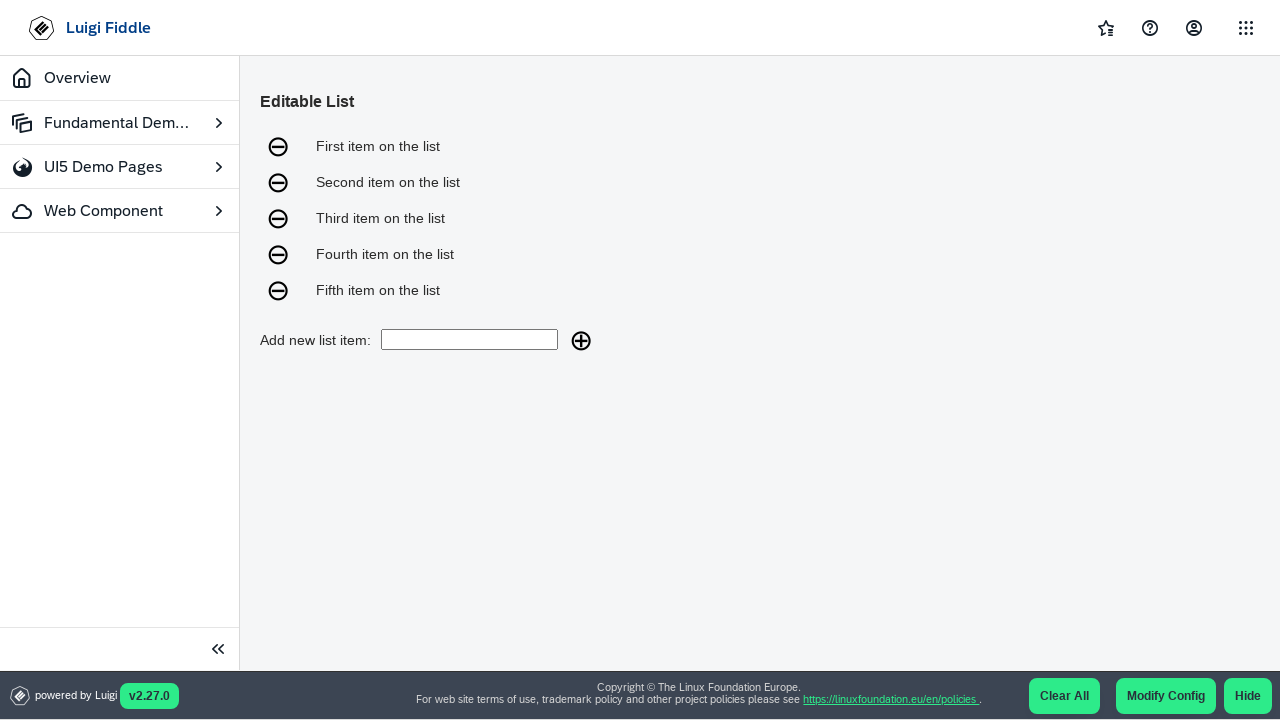

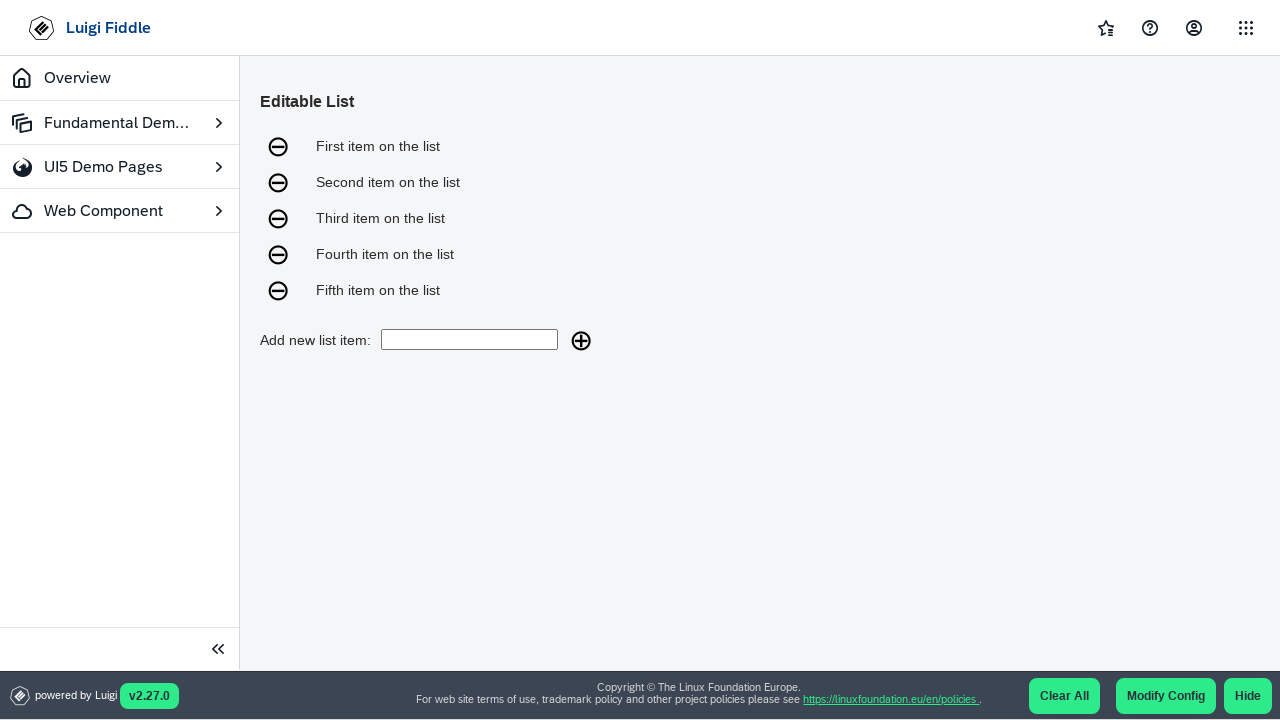